Tests keyboard input functionality by pressing individual keys (A, B, C, D) on the key presses demo page

Starting URL: https://the-internet.herokuapp.com/key_presses

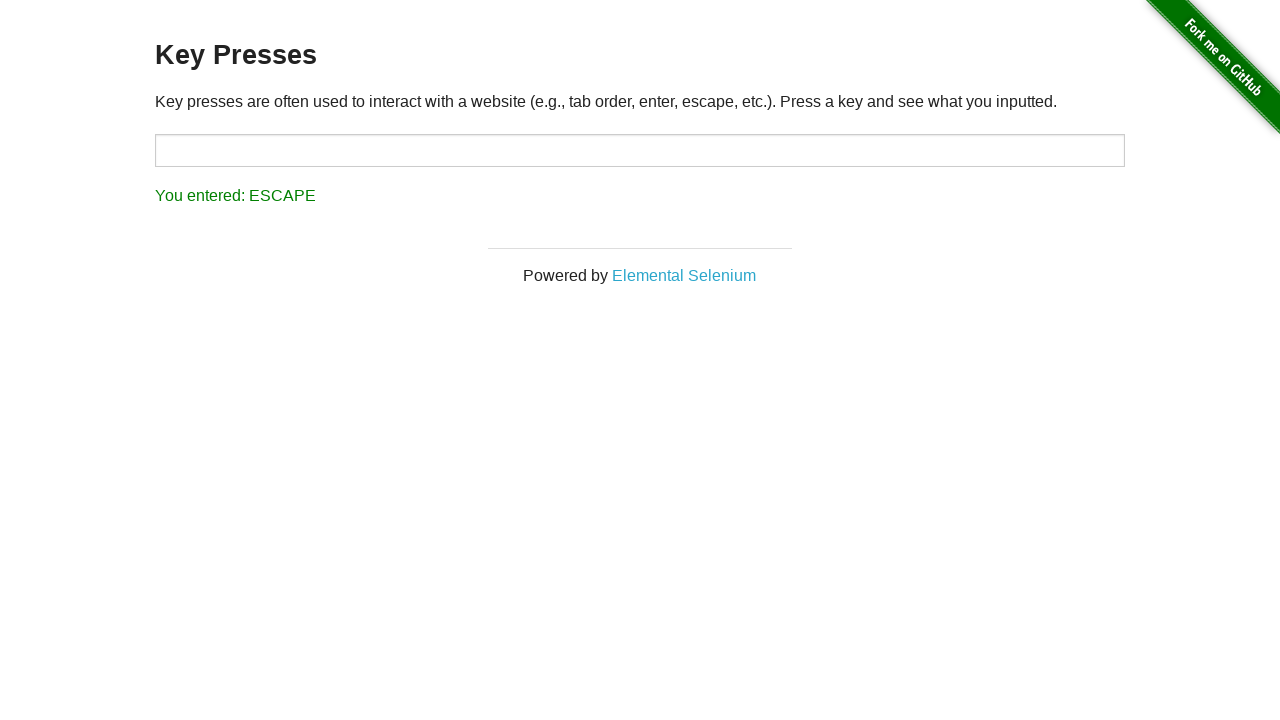

Pressed key A
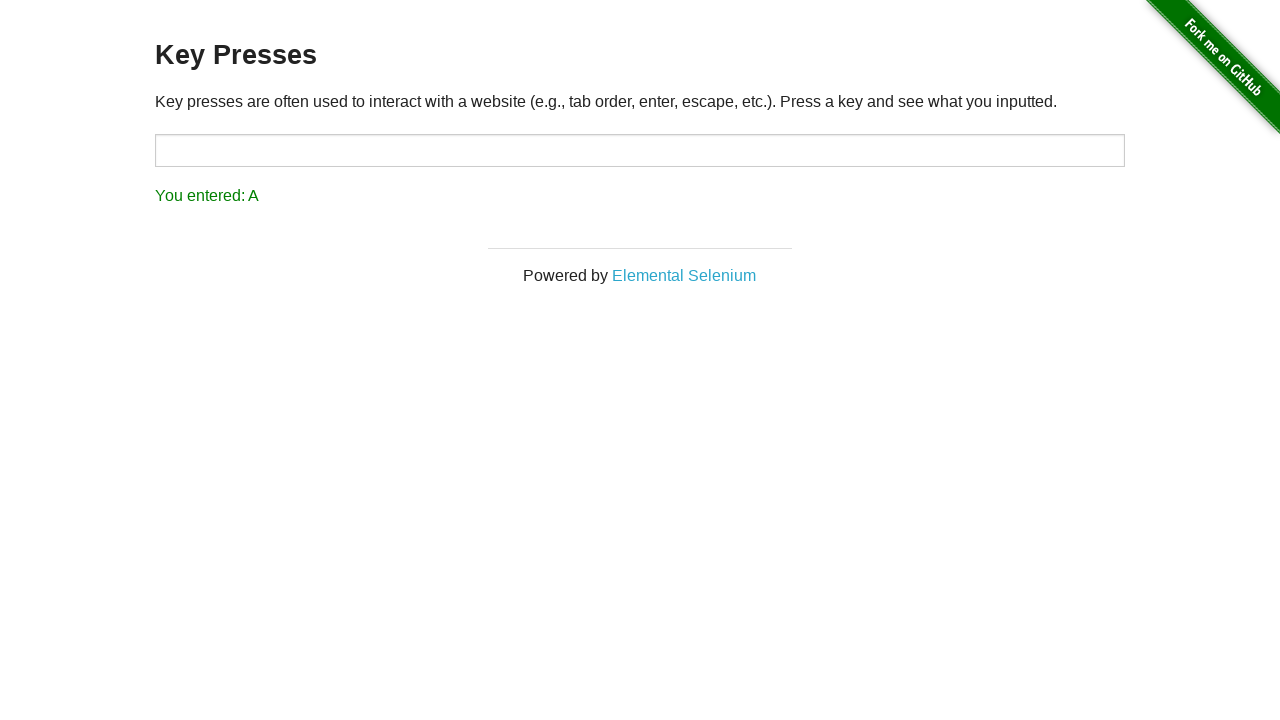

Pressed key B
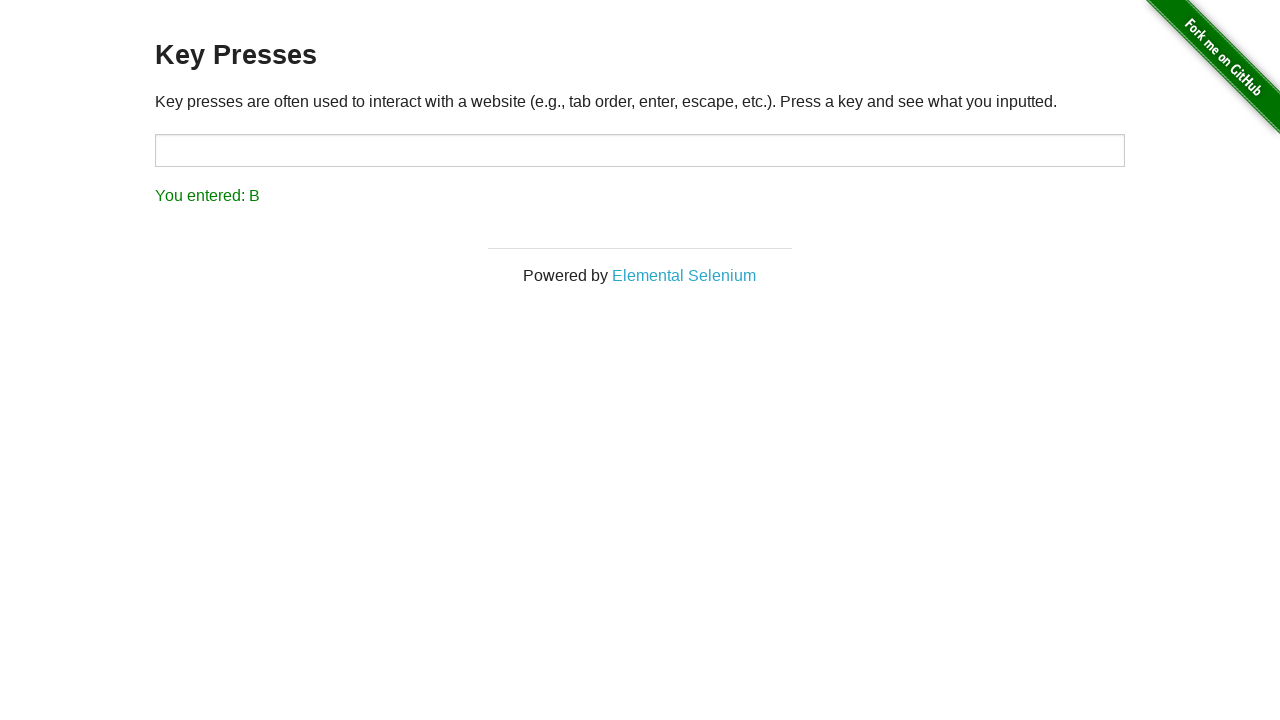

Pressed key C
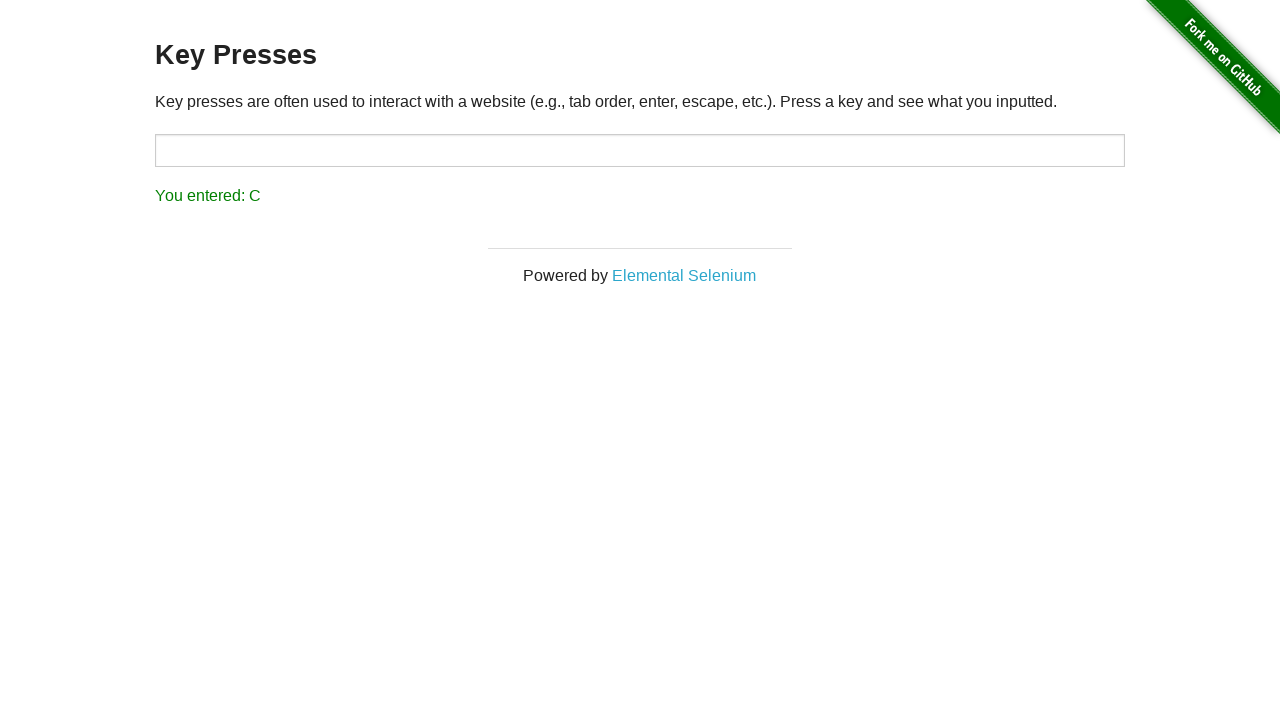

Pressed key D
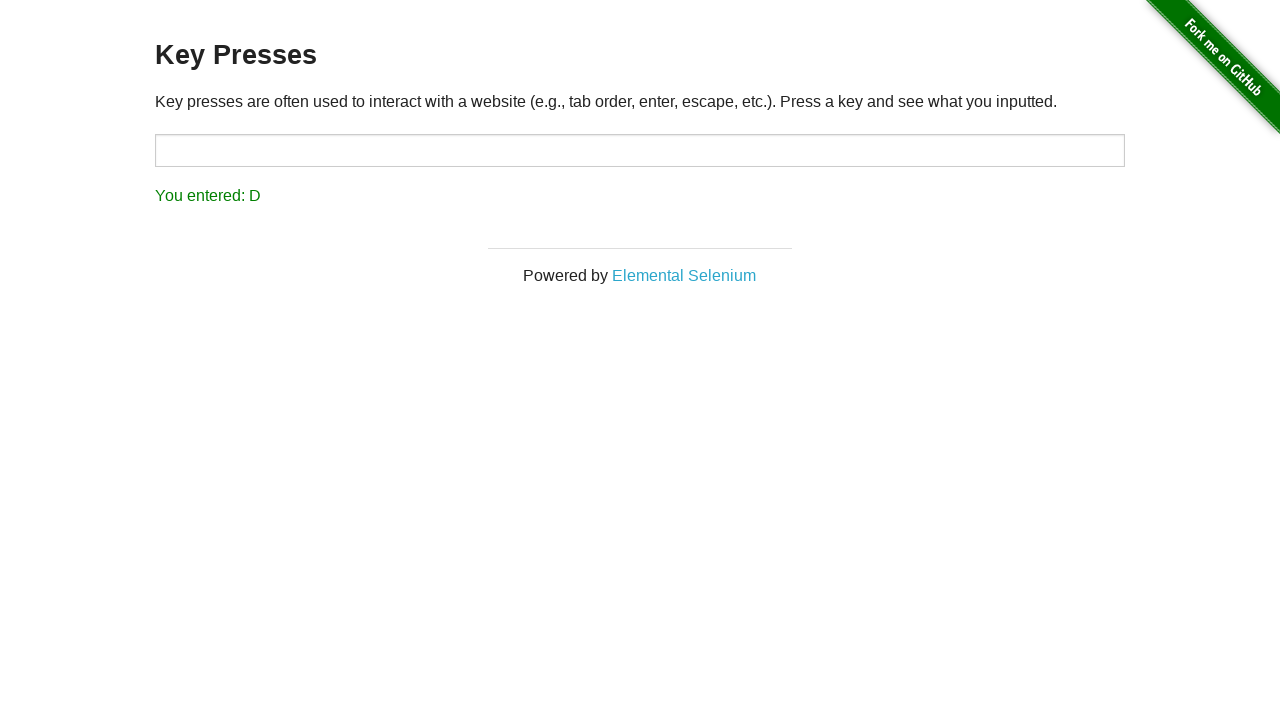

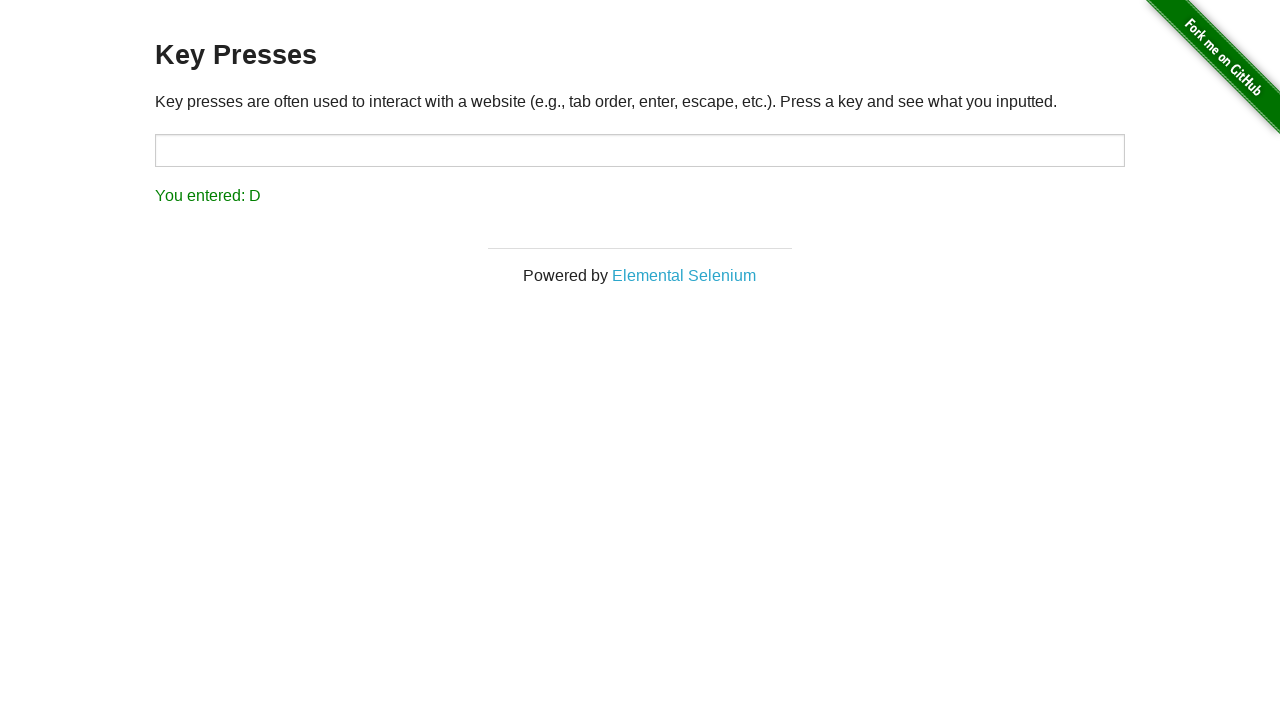